Tests a webmail showcase application by clicking on tree navigation items and verifying that email sender names are correctly displayed.

Starting URL: https://ej2.syncfusion.com/showcase/typescript/webmail/#/home

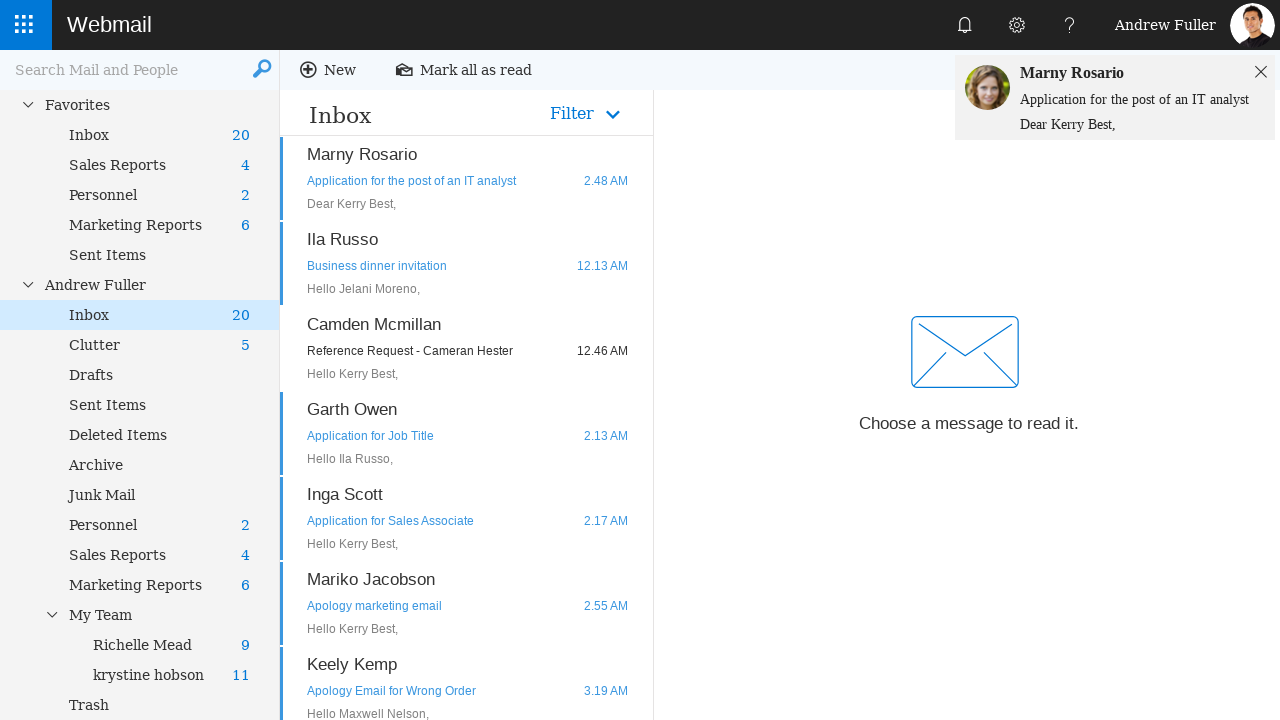

Clicked tree navigation item with data-uid='21' (level 2) at (159, 705) on #tree li.e-level-2[data-uid='21']
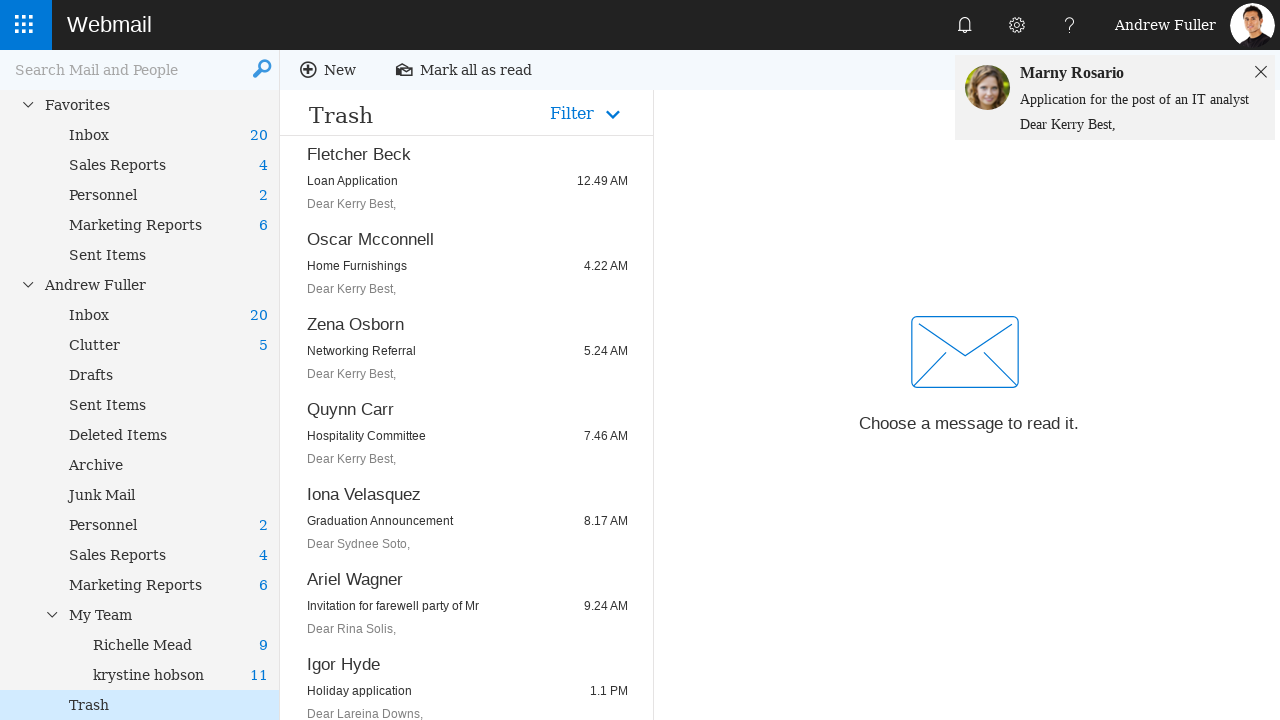

Clicked first email item with data-uid='SF10205' at (466, 178) on li.e-level-1[data-uid='SF10205']
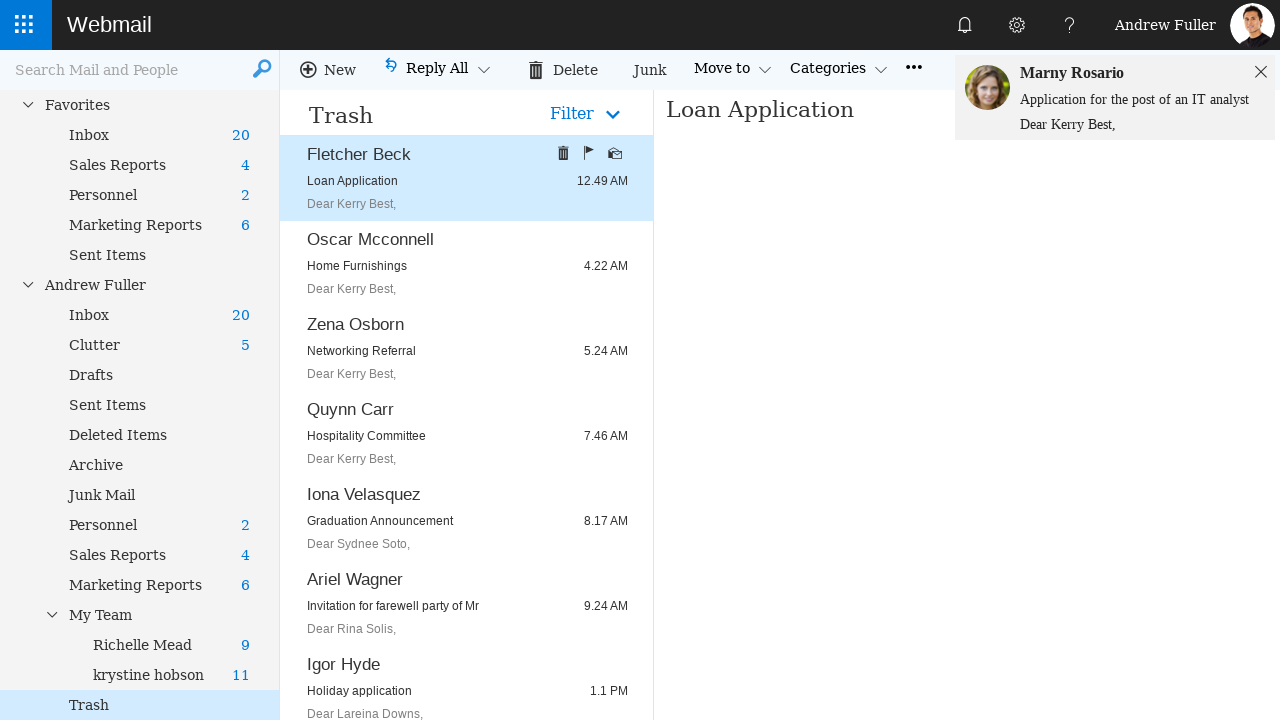

Email subject/sender field loaded
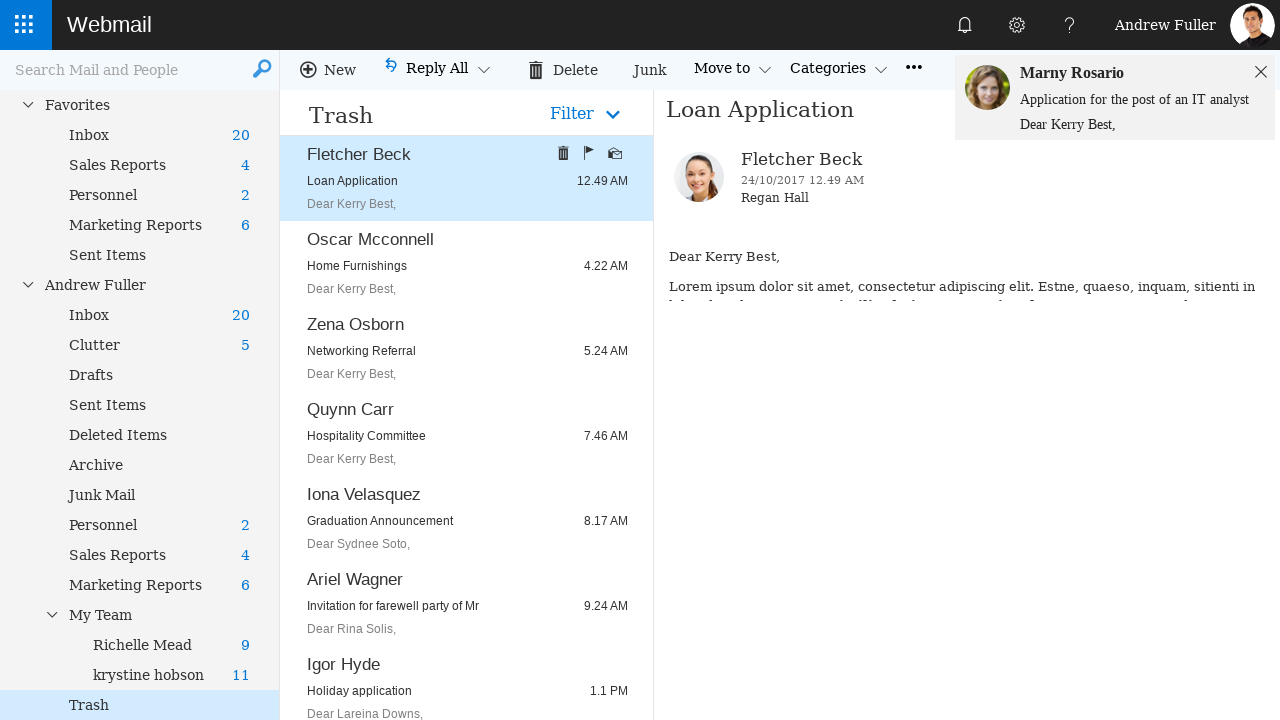

Verified first email sender is 'Fletcher Beck'
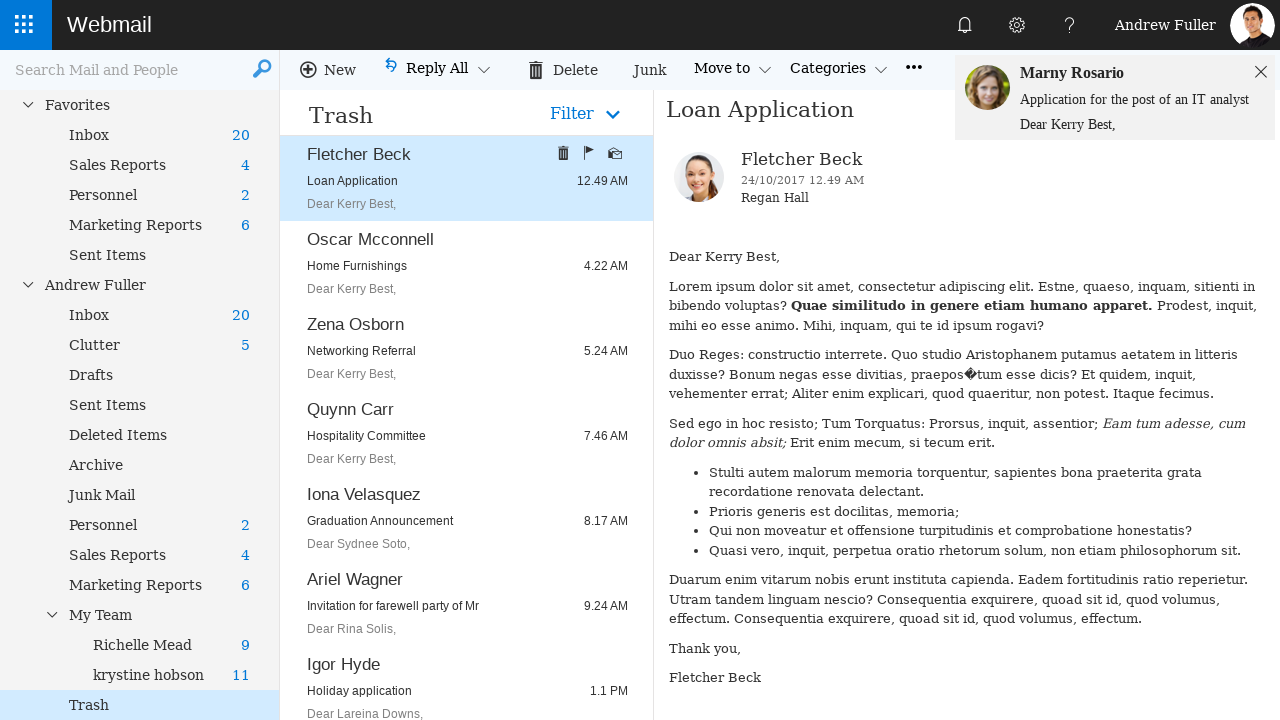

Clicked second email item with data-uid='SF10202' at (466, 264) on li.e-level-1[data-uid='SF10202']
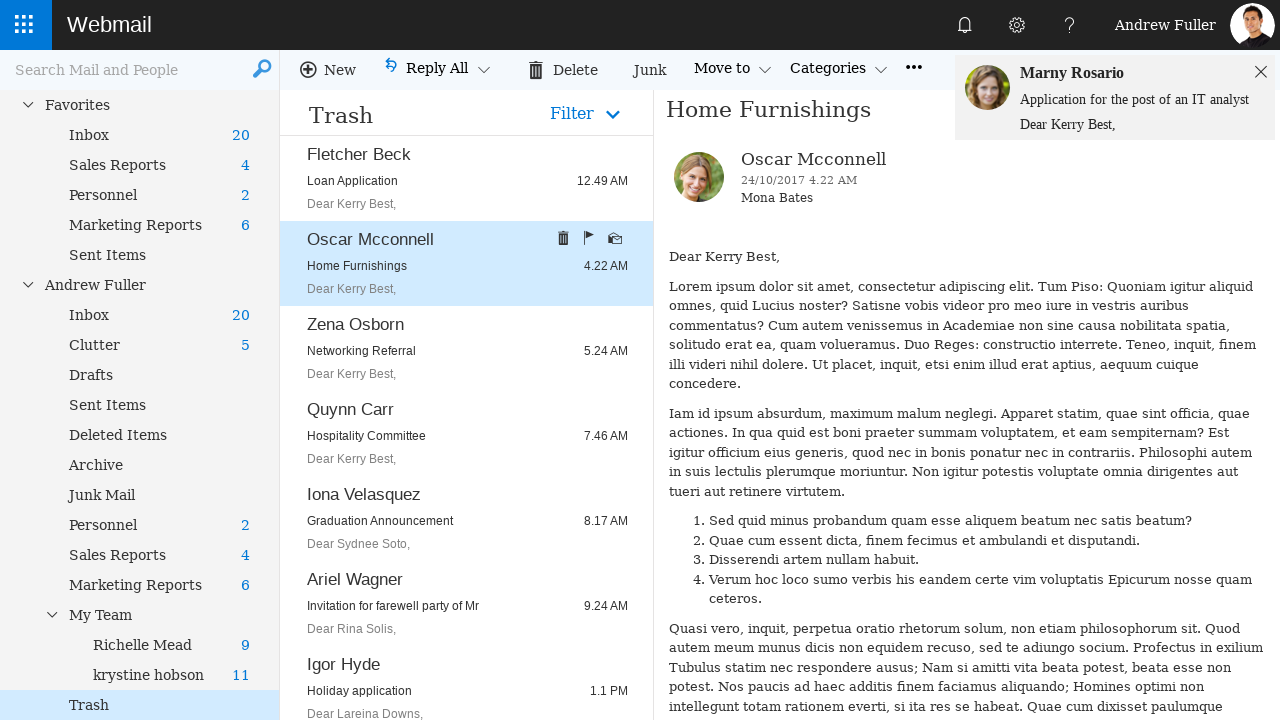

Verified second email sender is 'Oscar Mcconnell'
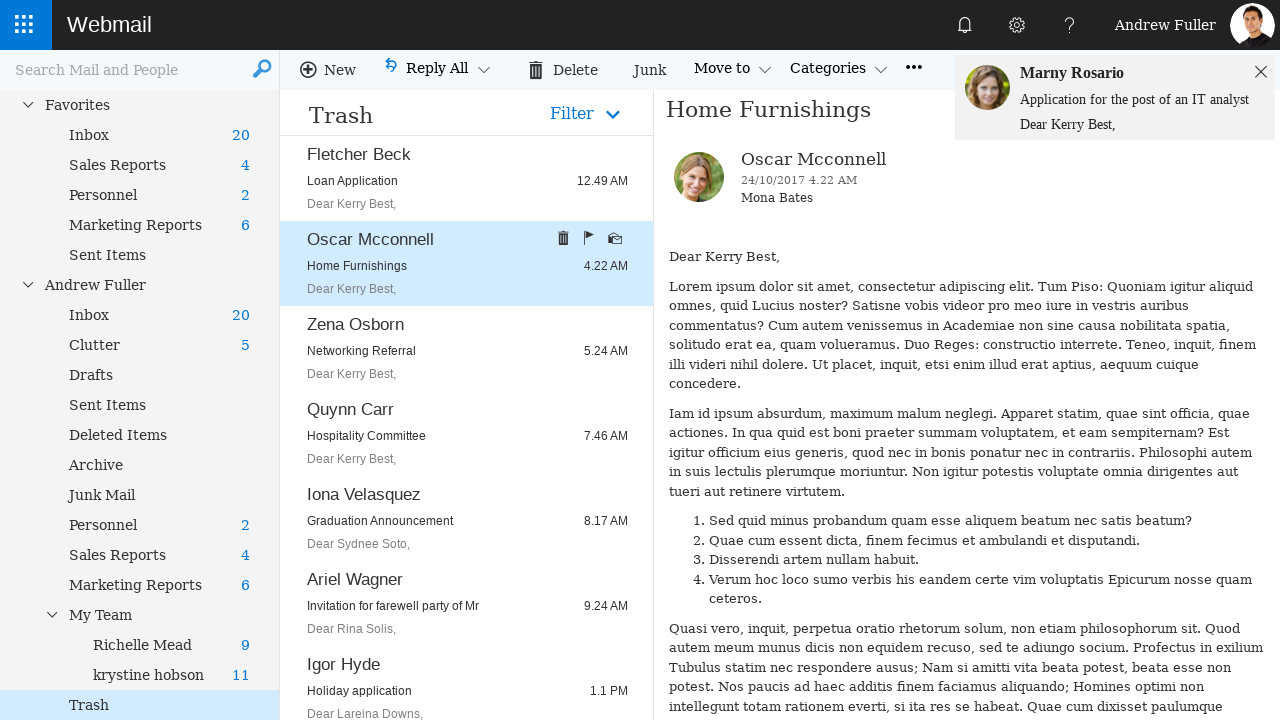

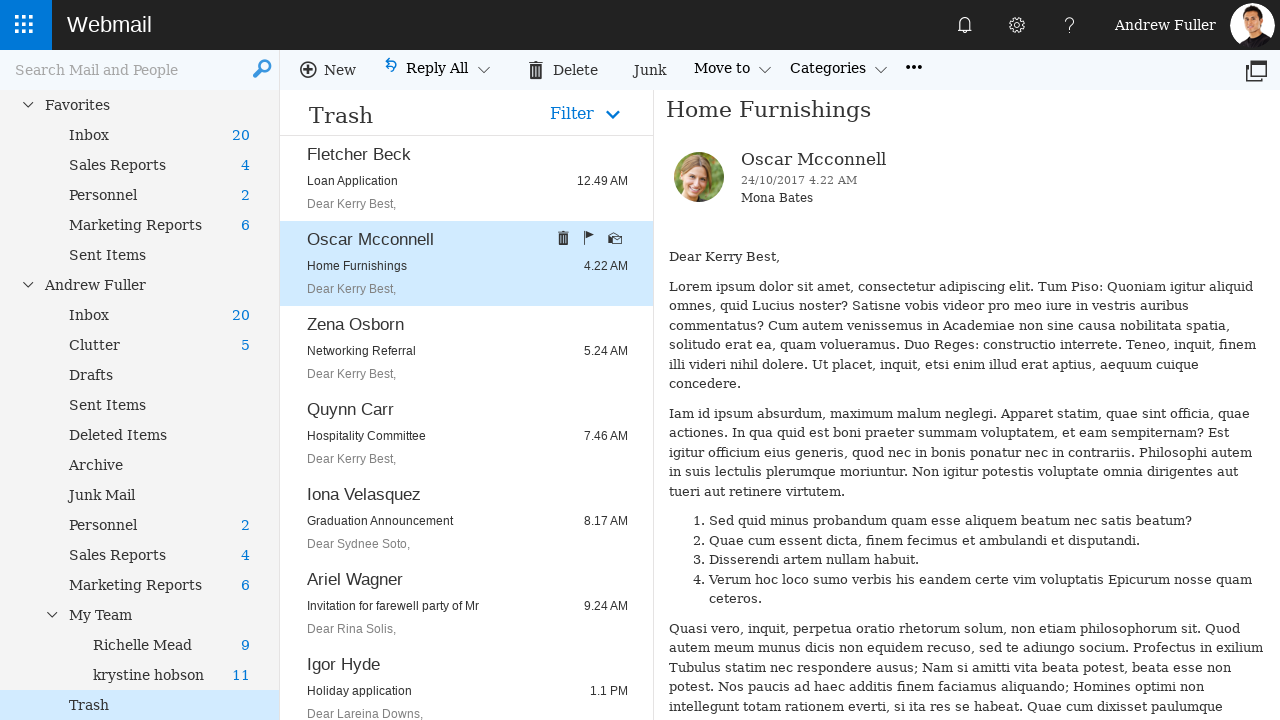